Tests the DemoQA Elements Text Box functionality by navigating to the text box section, filling in the form fields (name, email, addresses), and validating email format by testing various invalid and valid email inputs.

Starting URL: https://demoqa.com

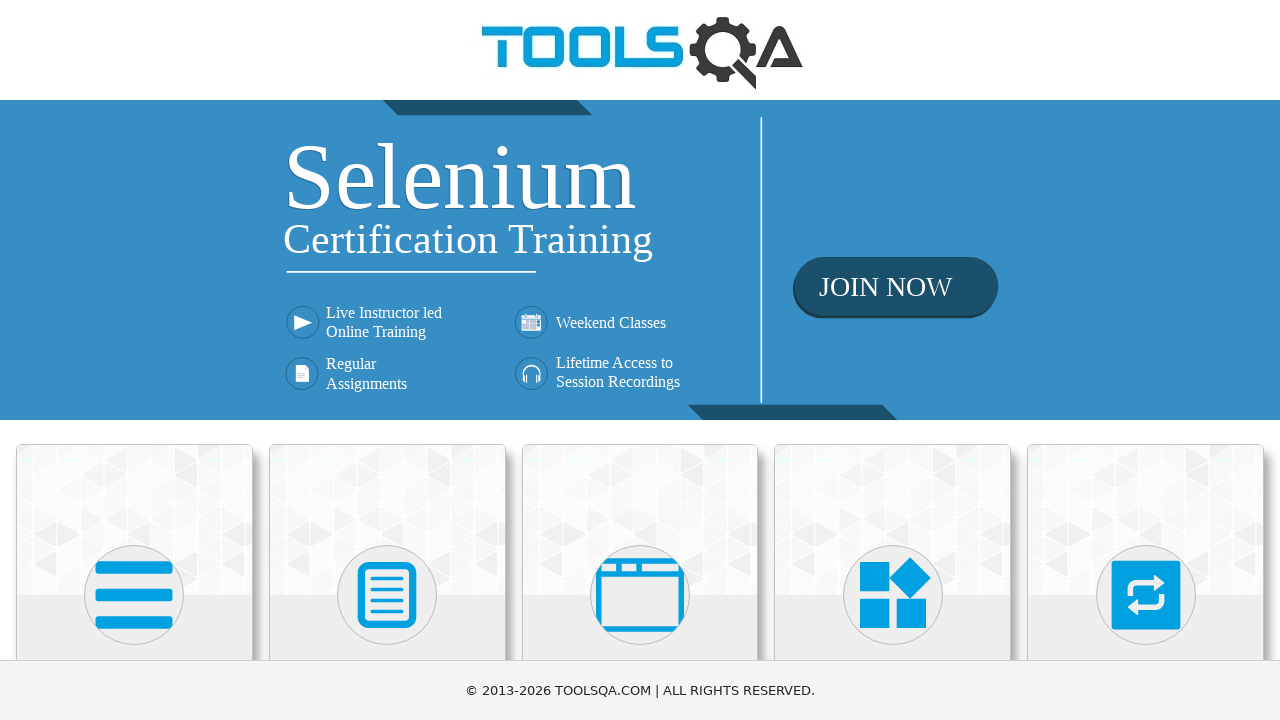

Clicked on Elements menu card at (134, 595) on xpath=(//div[@class='avatar mx-auto white'])[1]
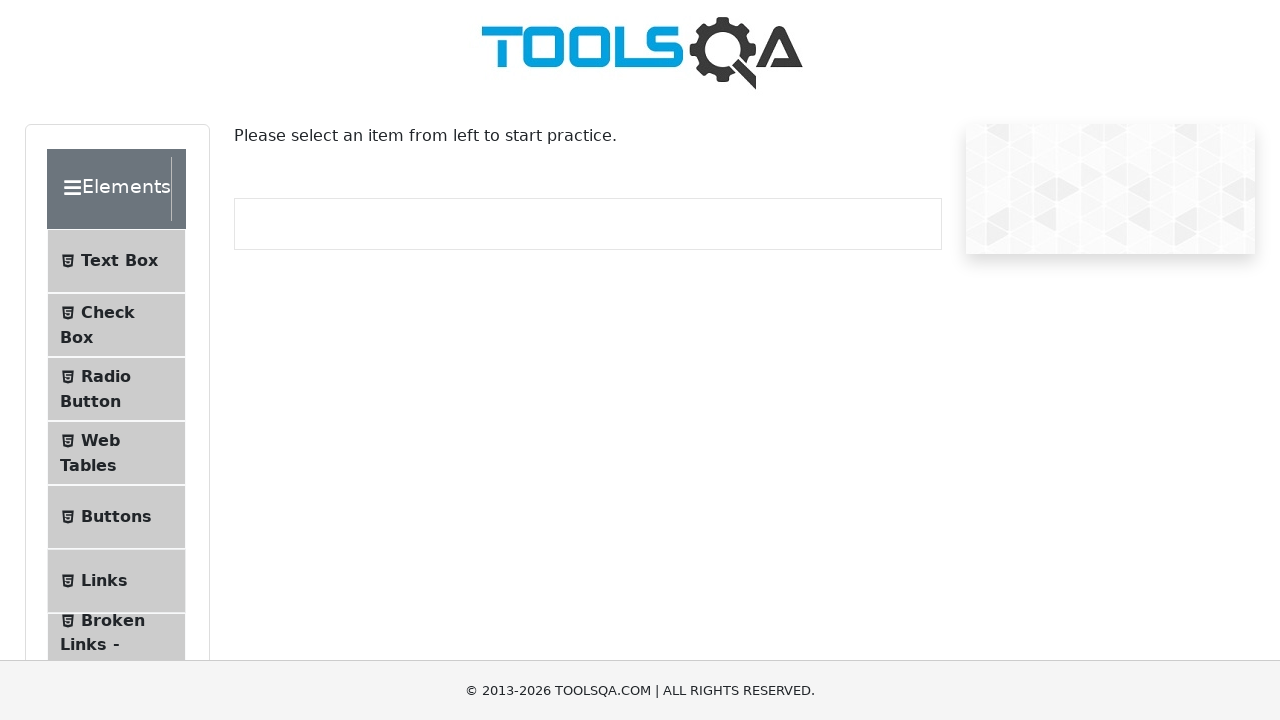

Clicked on Text Box sub-menu at (116, 261) on #item-0
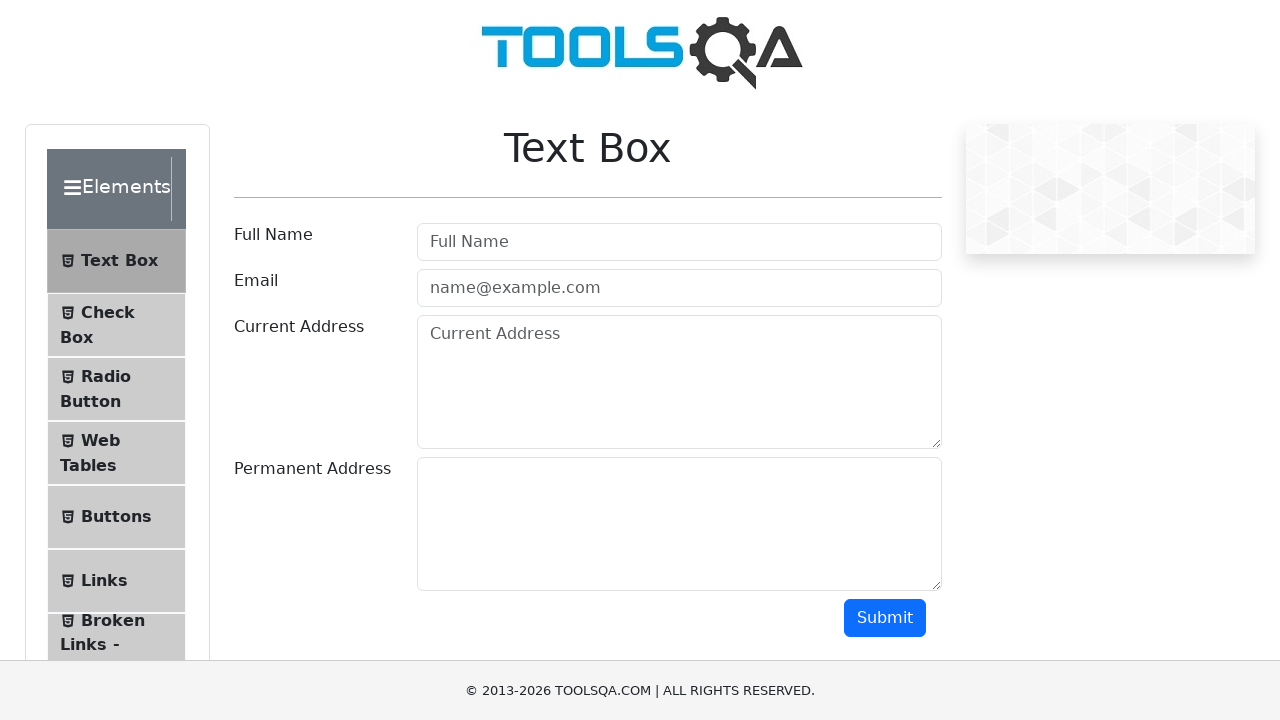

Scrolled down to view form fields
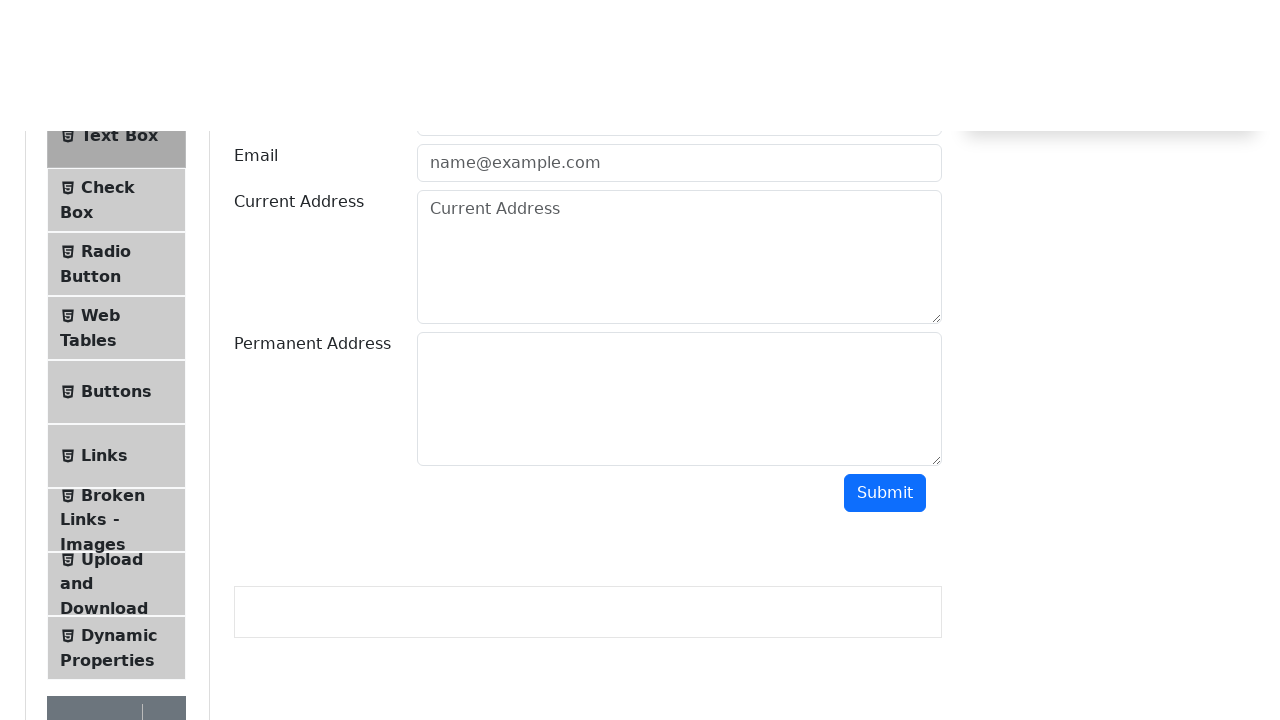

Filled full name field with 'FullNameTest' on #userName
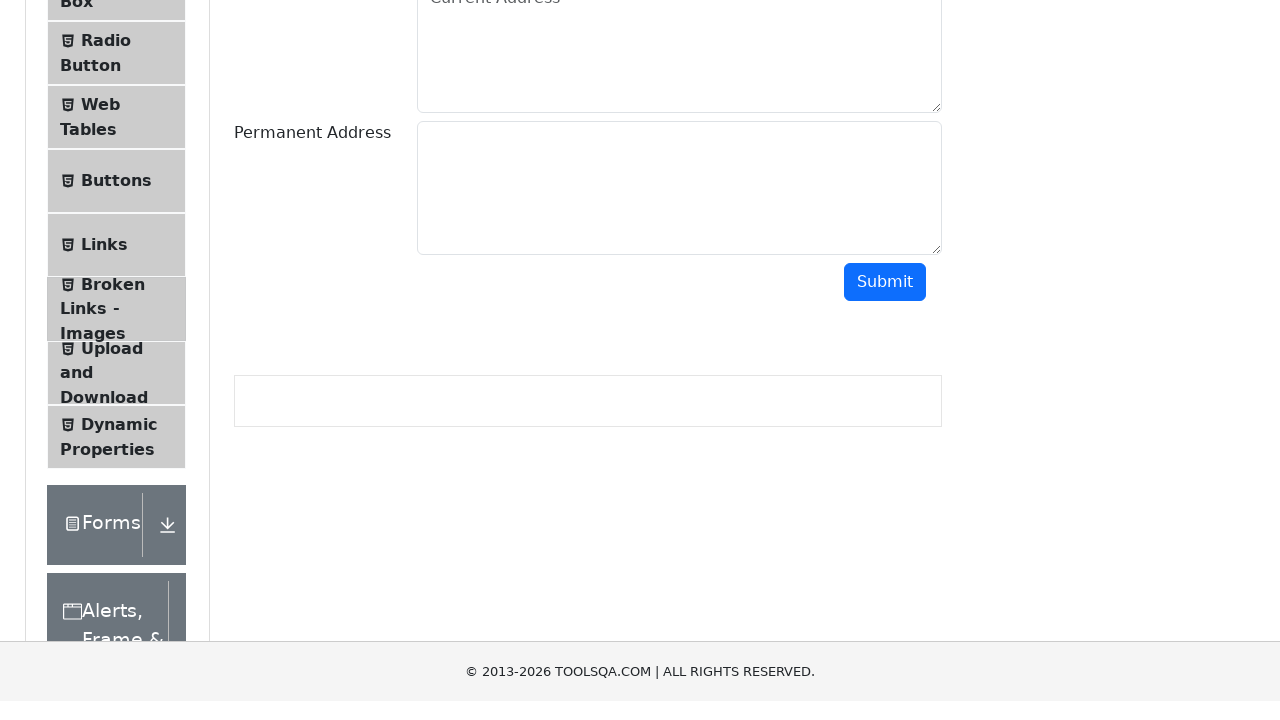

Filled email field with invalid format 'EmailTest' (no @) on #userEmail
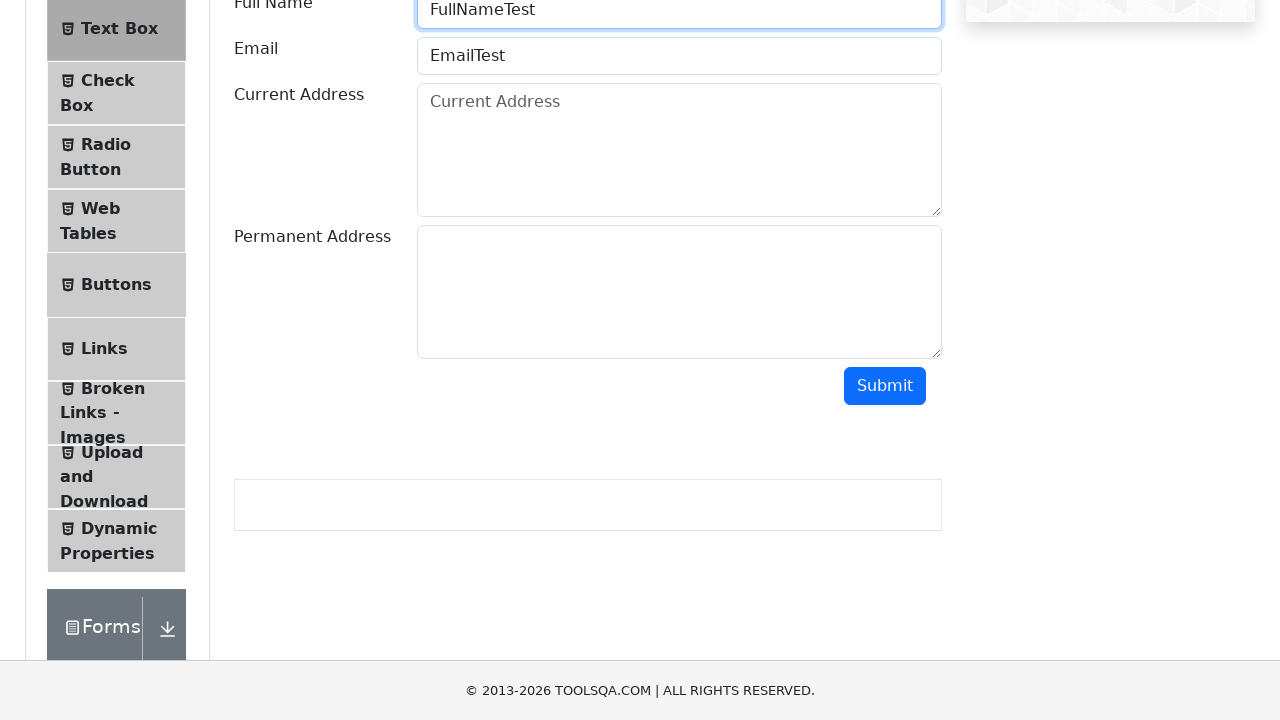

Clicked submit button to test invalid email format (no @) at (885, 386) on #submit
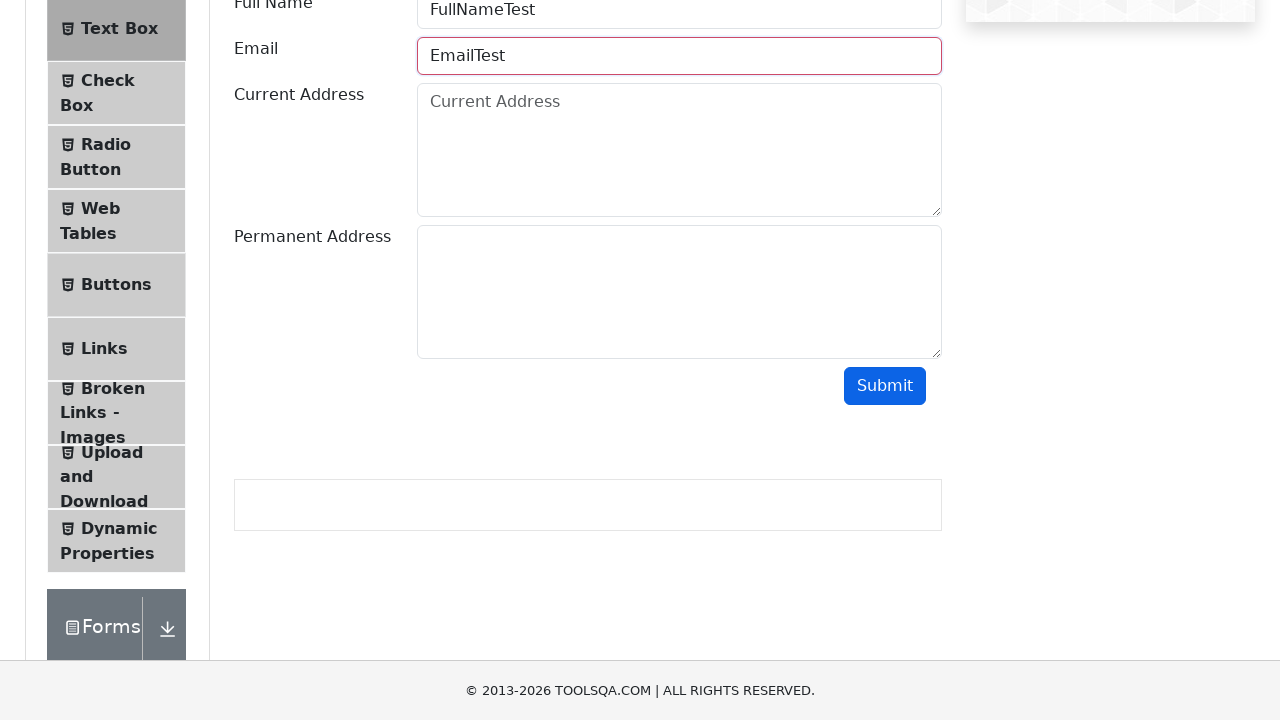

Cleared email field on #userEmail
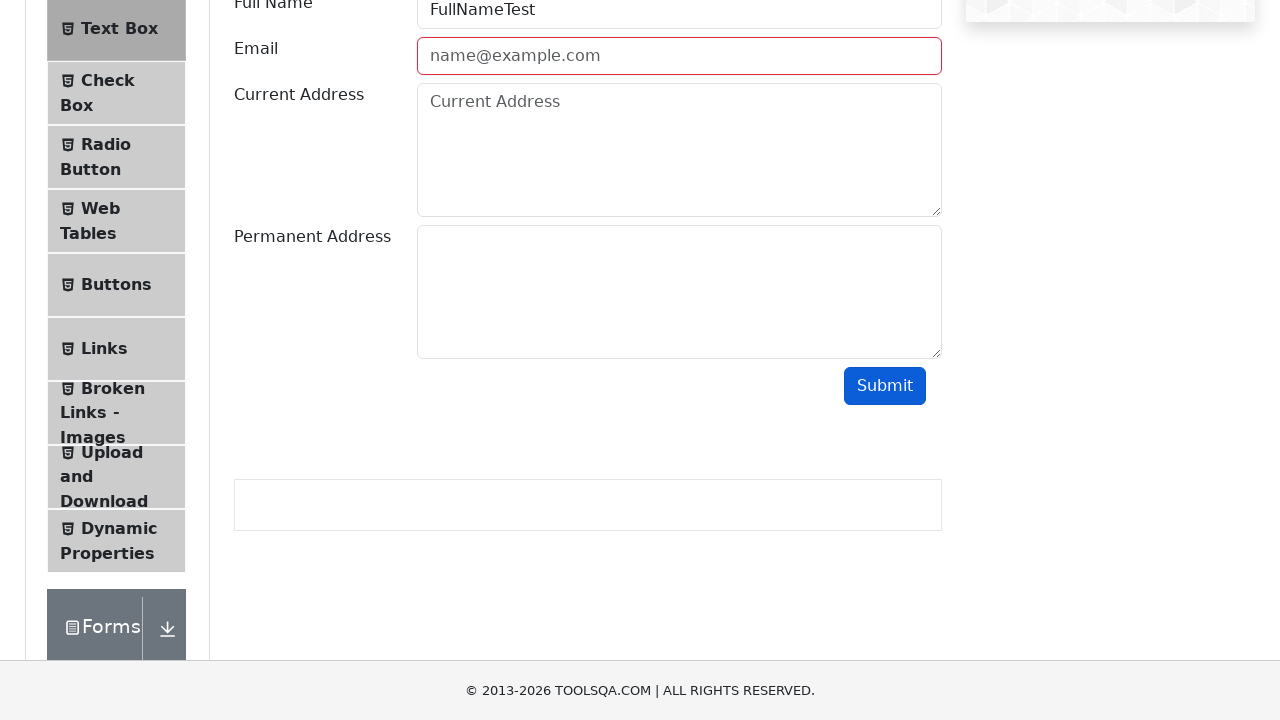

Filled email field with partial format 'EmailTest@' on #userEmail
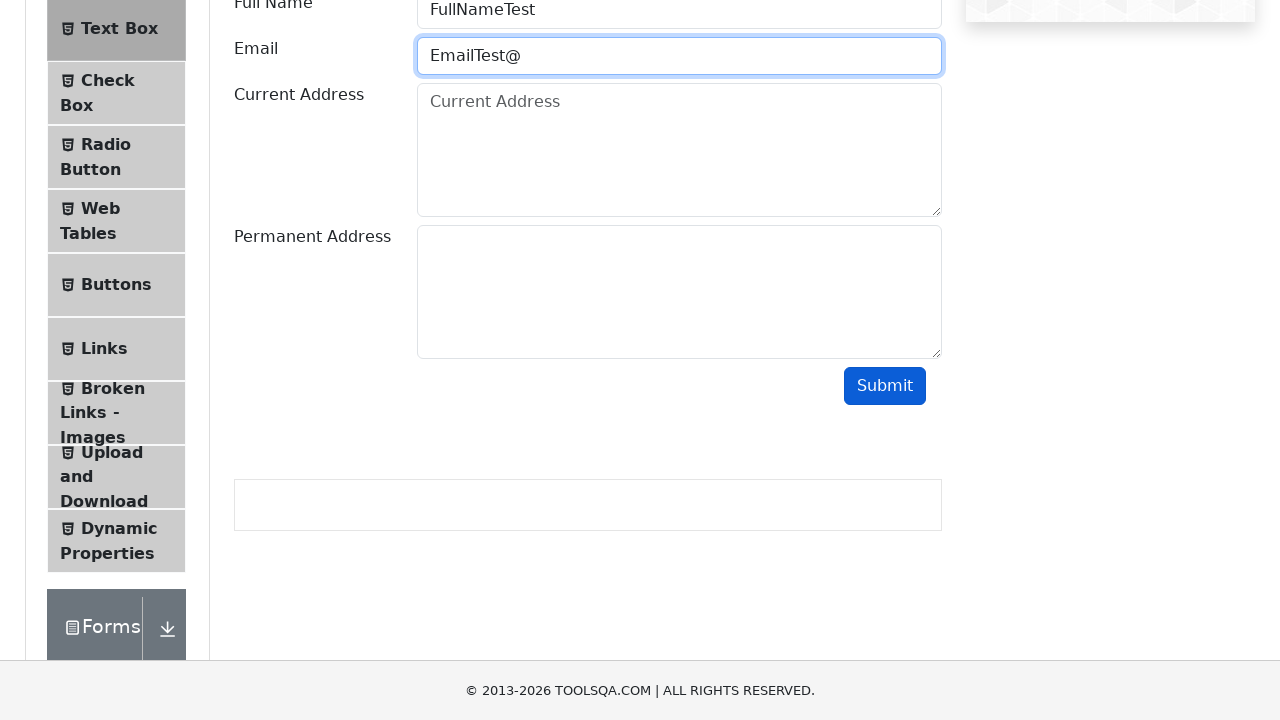

Clicked submit button to test partial email format (missing domain) at (885, 386) on #submit
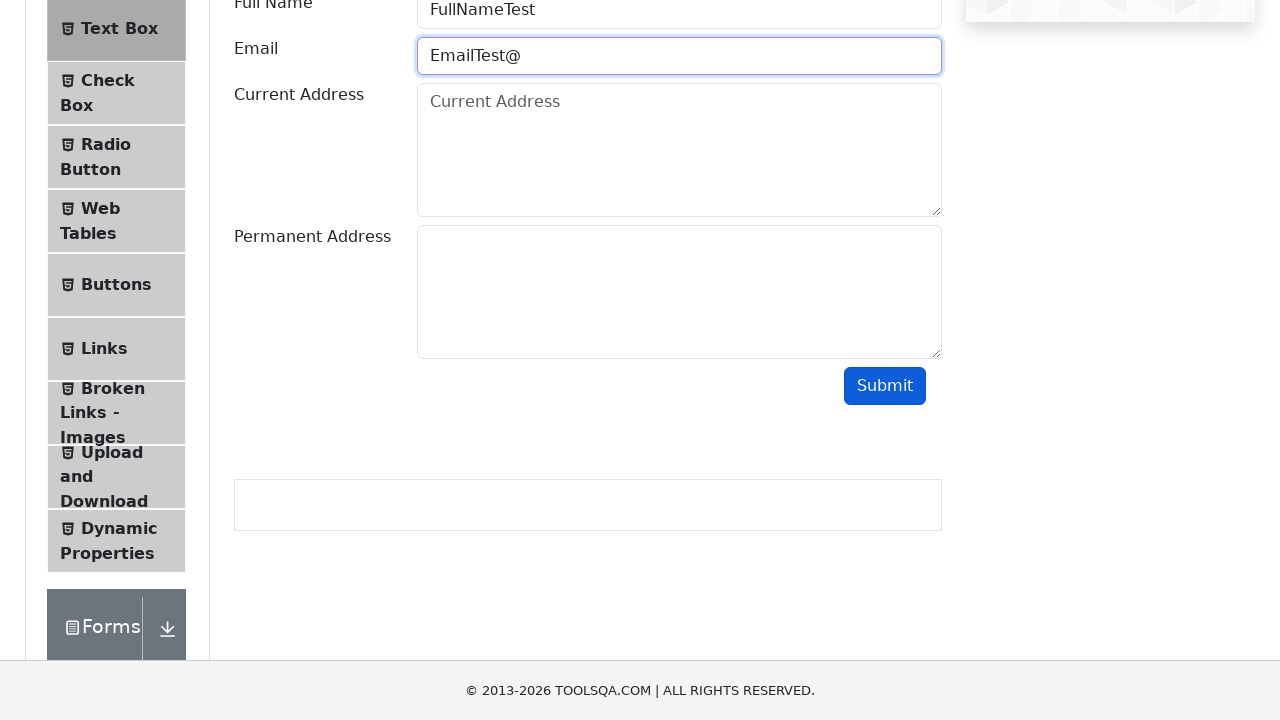

Cleared email field on #userEmail
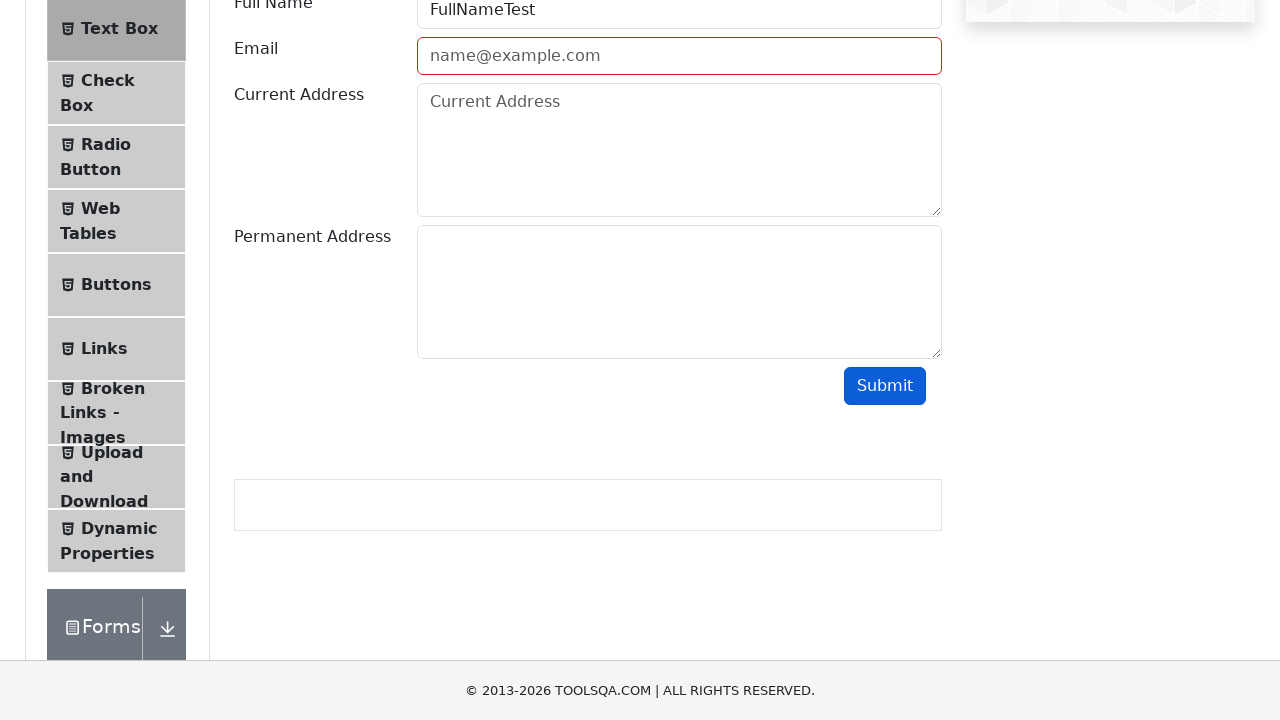

Filled email field with partial format 'EmailTest@Test' (missing extension) on #userEmail
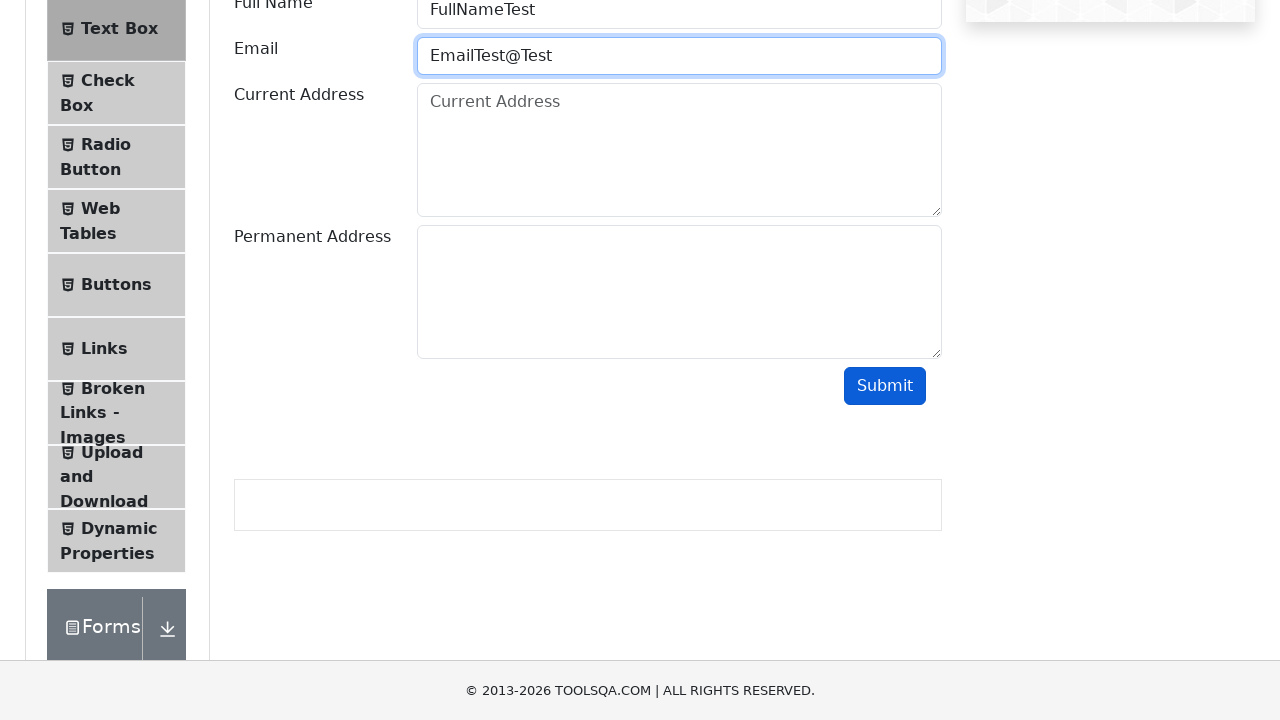

Clicked submit button to test partial email format (missing extension) at (885, 386) on #submit
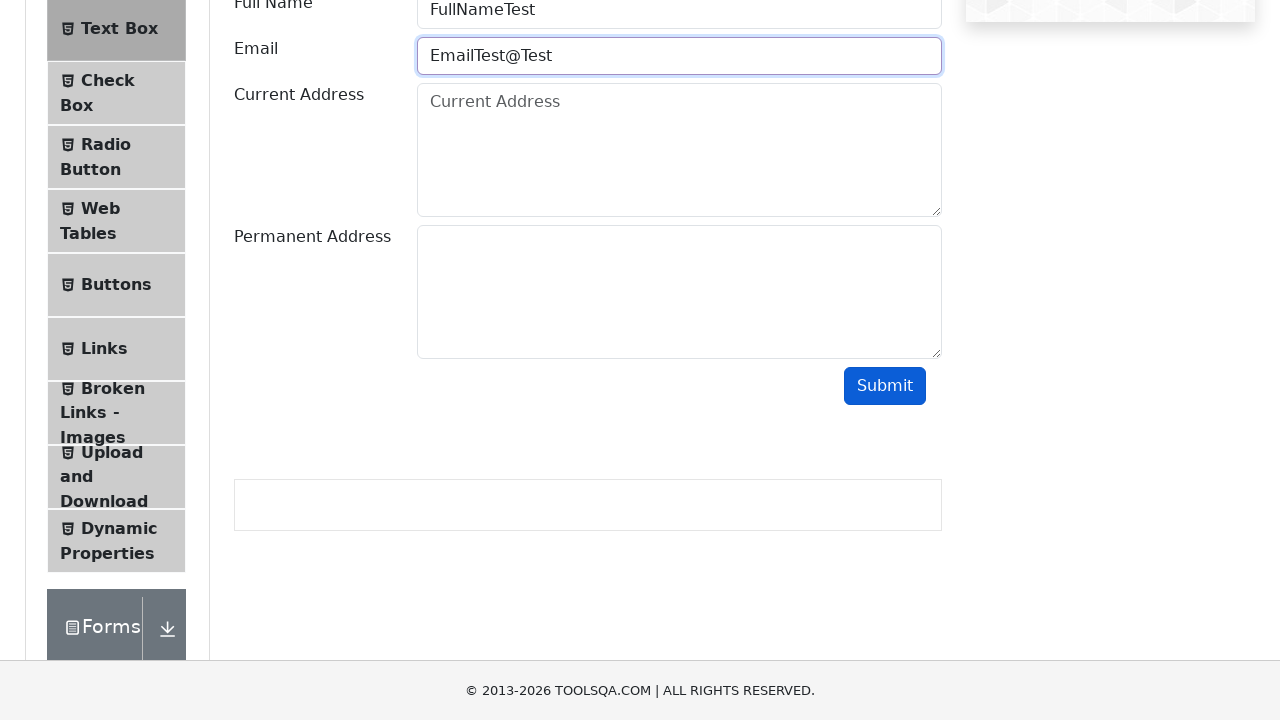

Cleared email field on #userEmail
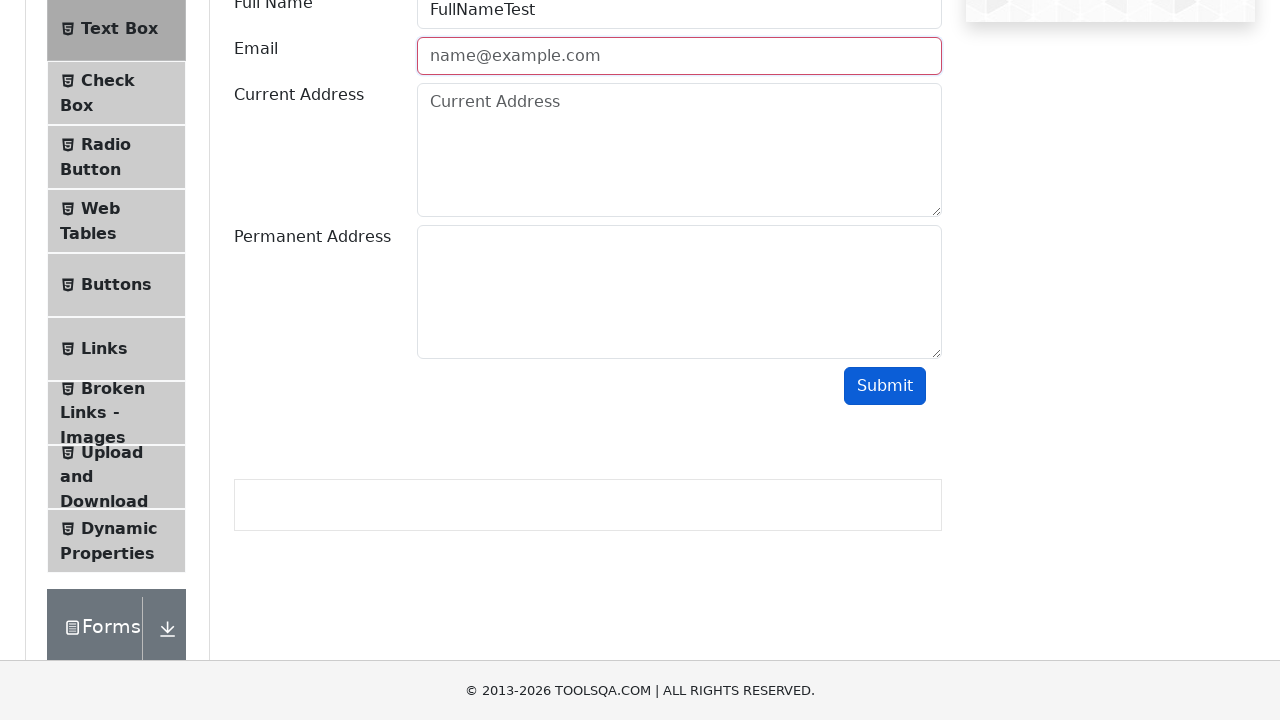

Filled email field with valid format 'EmailTest@Test.com' on #userEmail
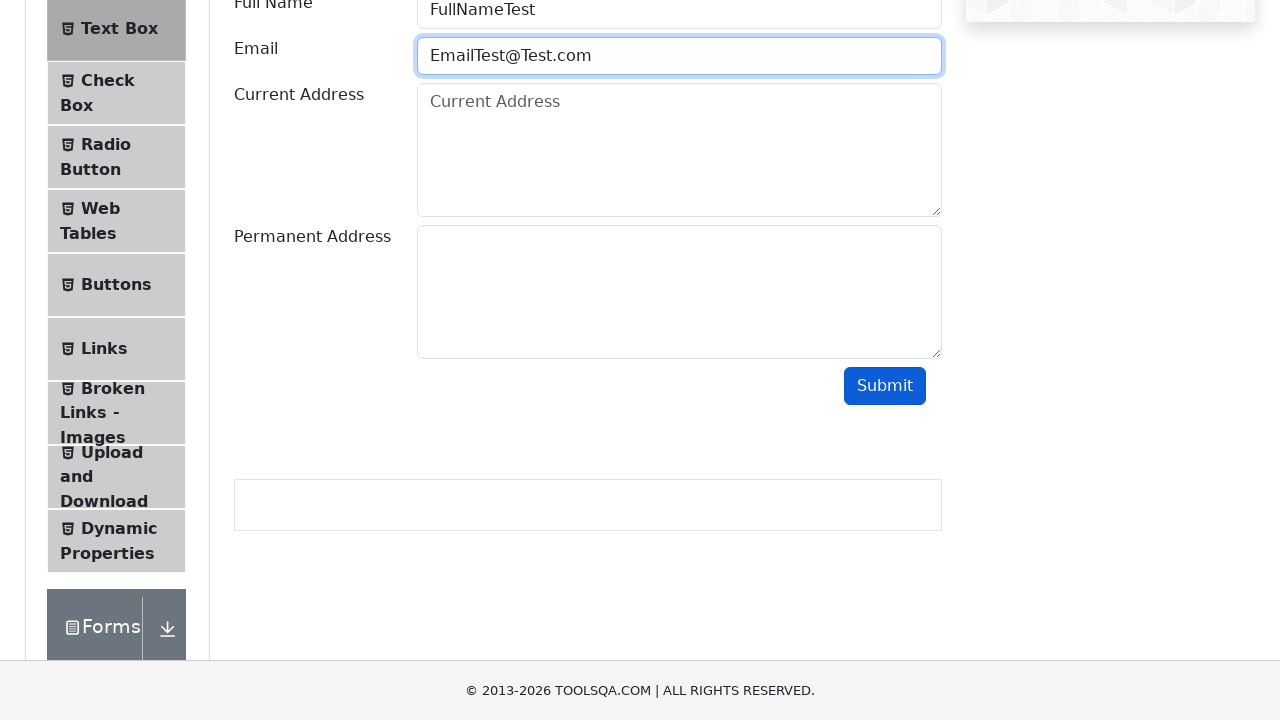

Filled current address field with 'CurrentAddressTest' on #currentAddress
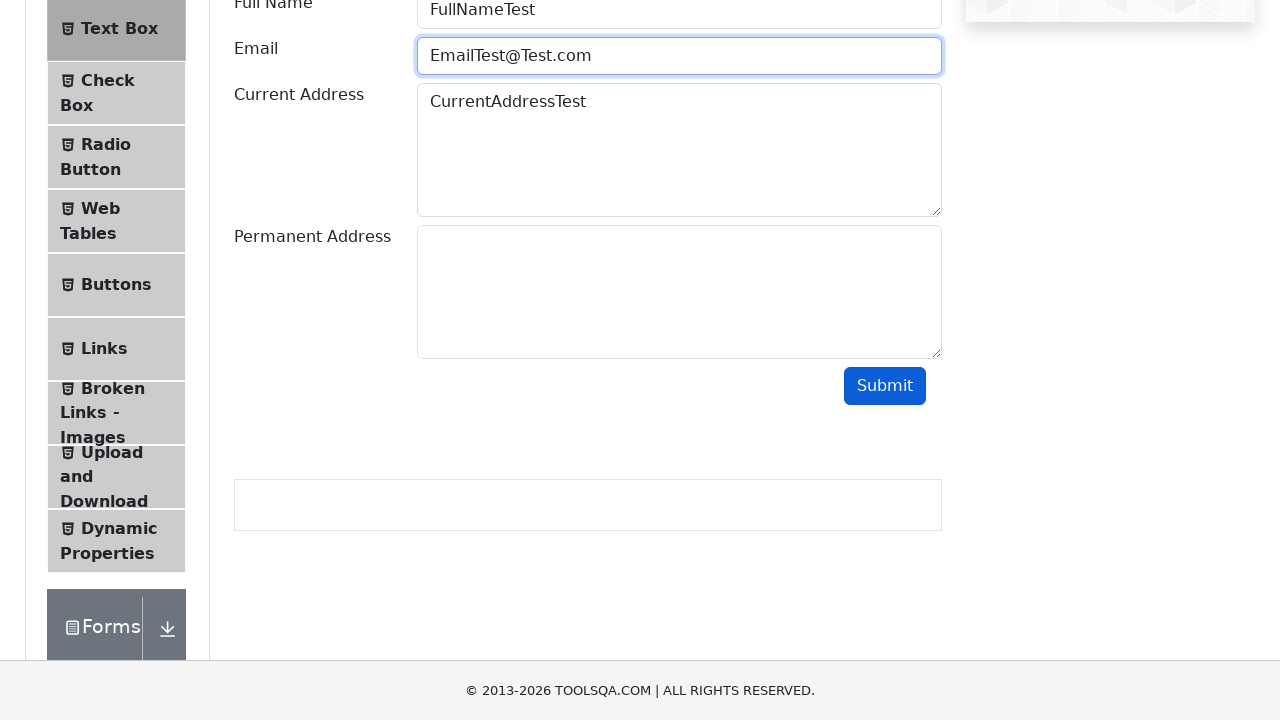

Filled permanent address field with 'PermanentAddressTest' on #permanentAddress
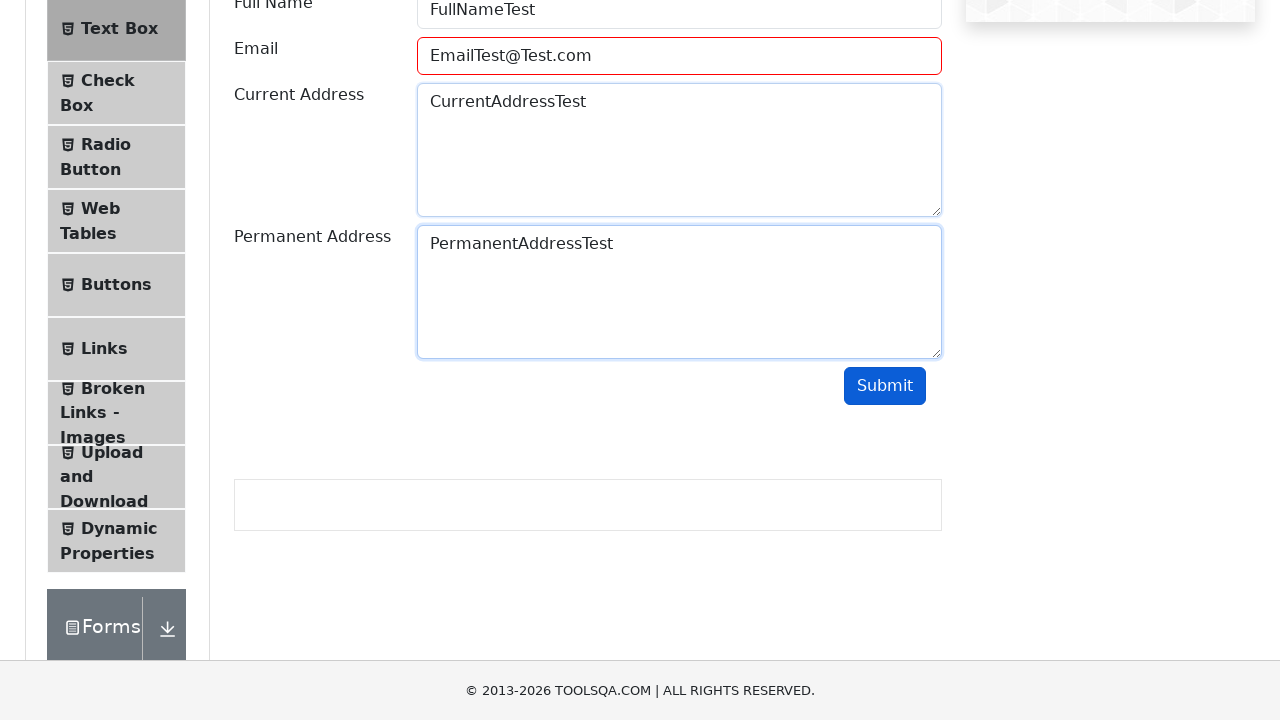

Clicked submit button with all form fields completed at (885, 386) on #submit
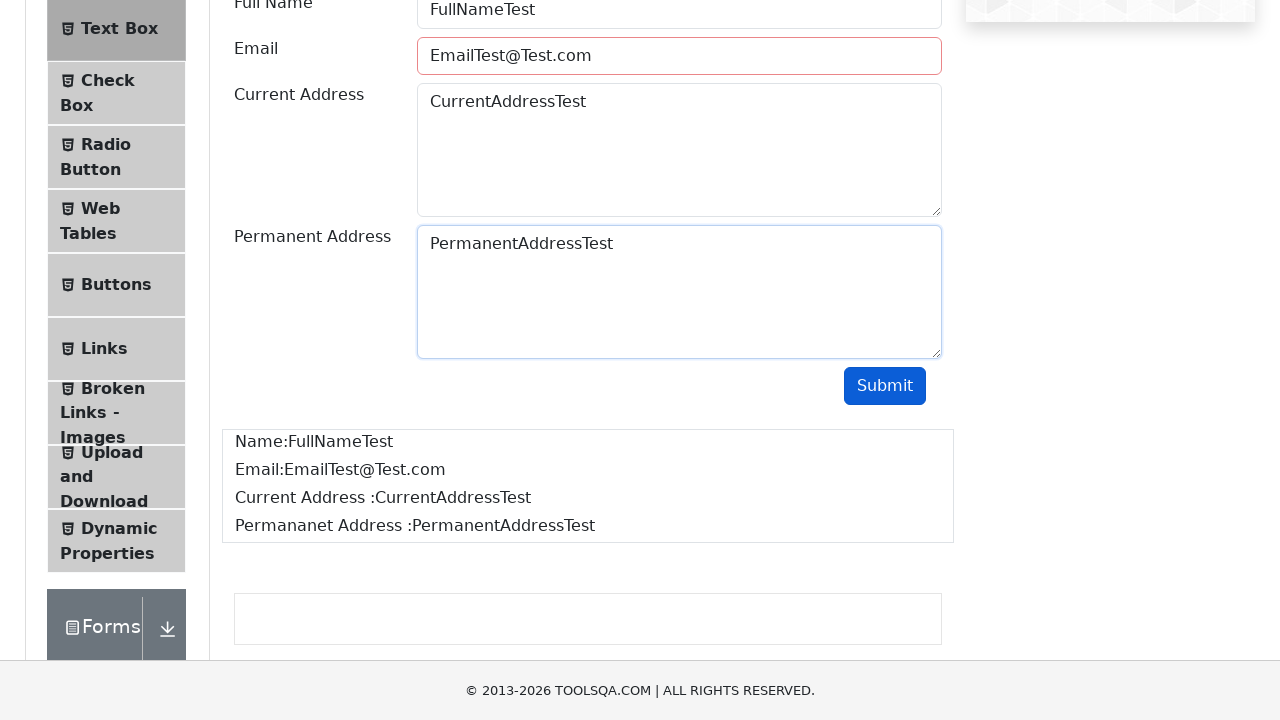

Form submission output appeared successfully
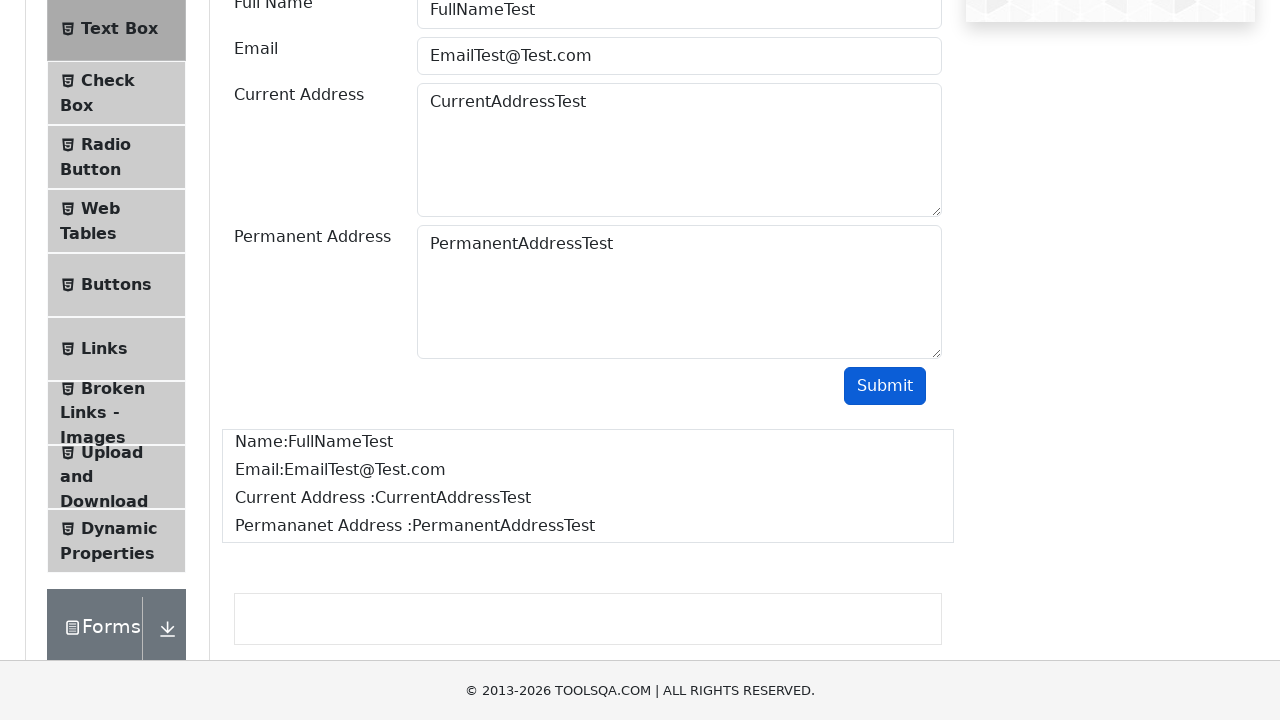

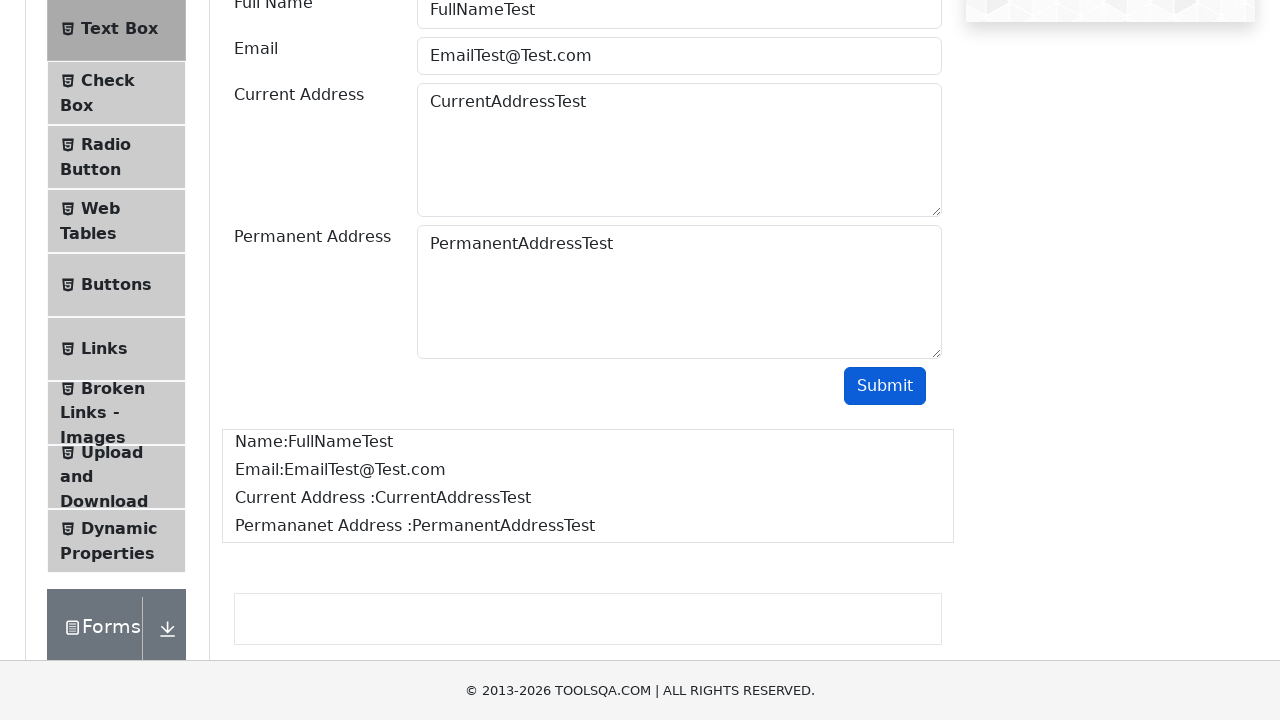